Tests a data types form by filling in all fields (first name, last name, address, email, phone, zip code, city, country, job position, and company) and submitting the form.

Starting URL: https://bonigarcia.dev/selenium-webdriver-java/data-types.html

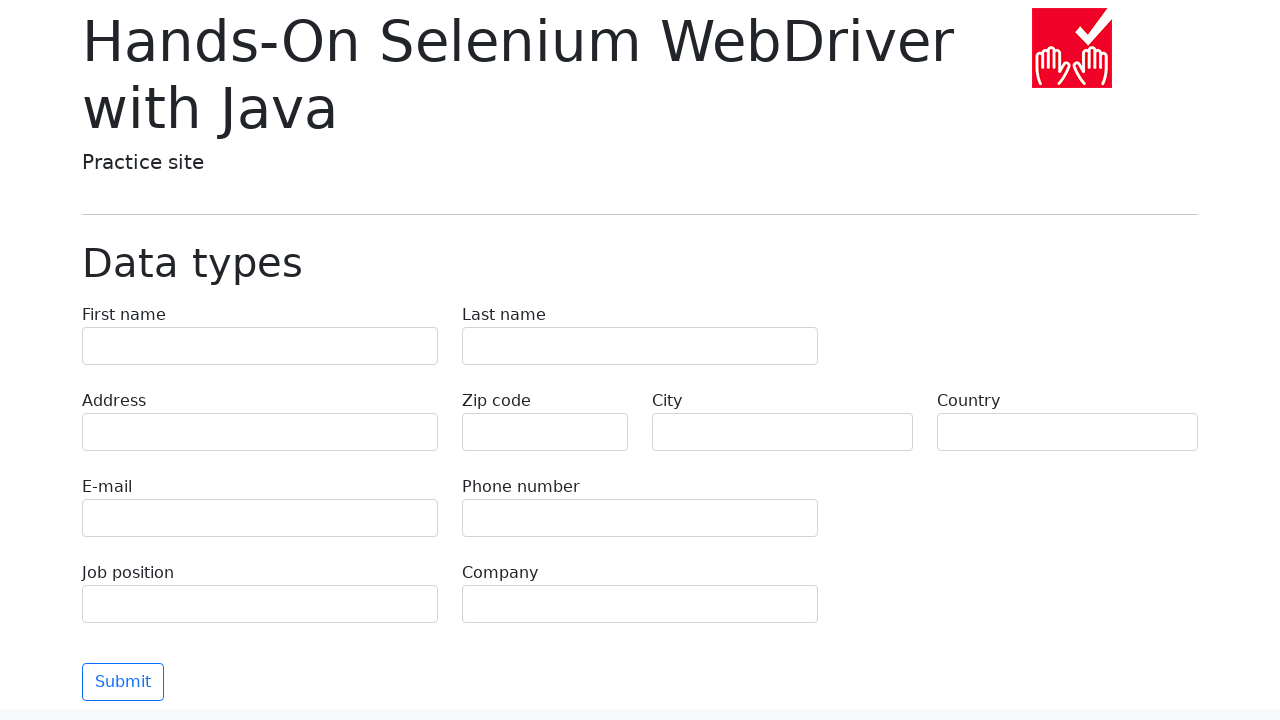

Filled first name field with 'Jennifer' on input[name='first-name']
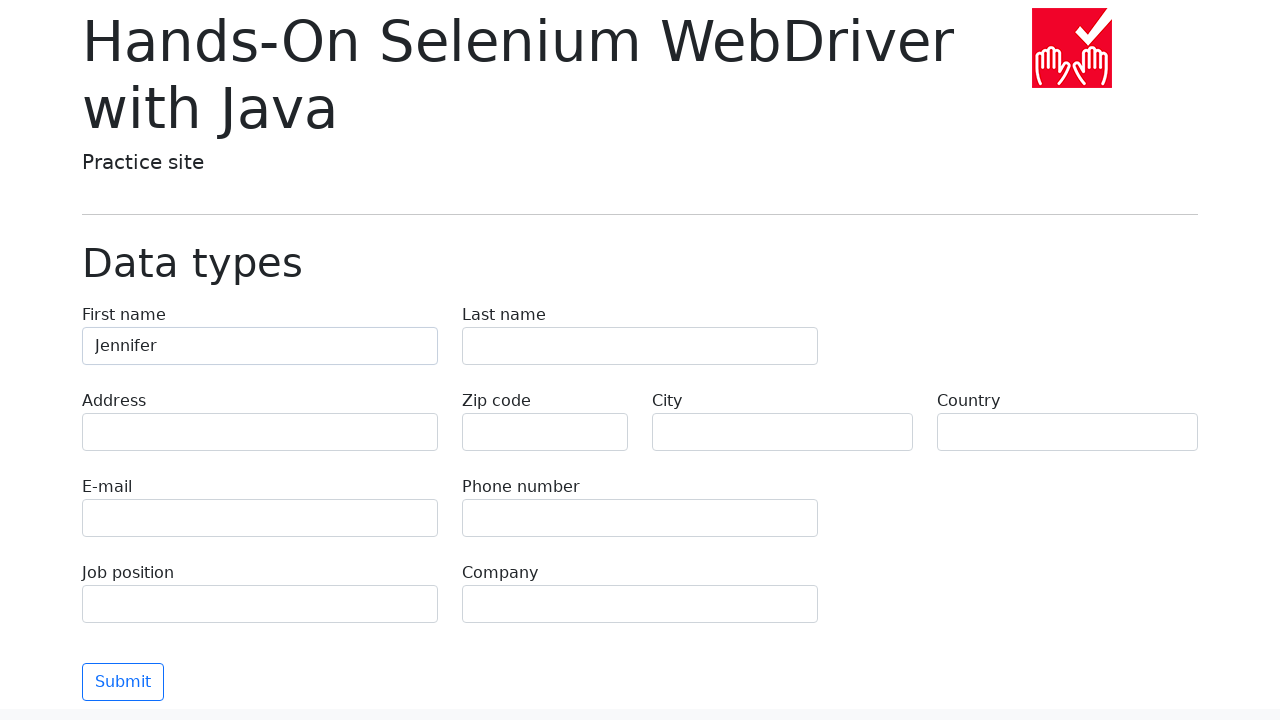

Filled last name field with 'Morrison' on input[name='last-name']
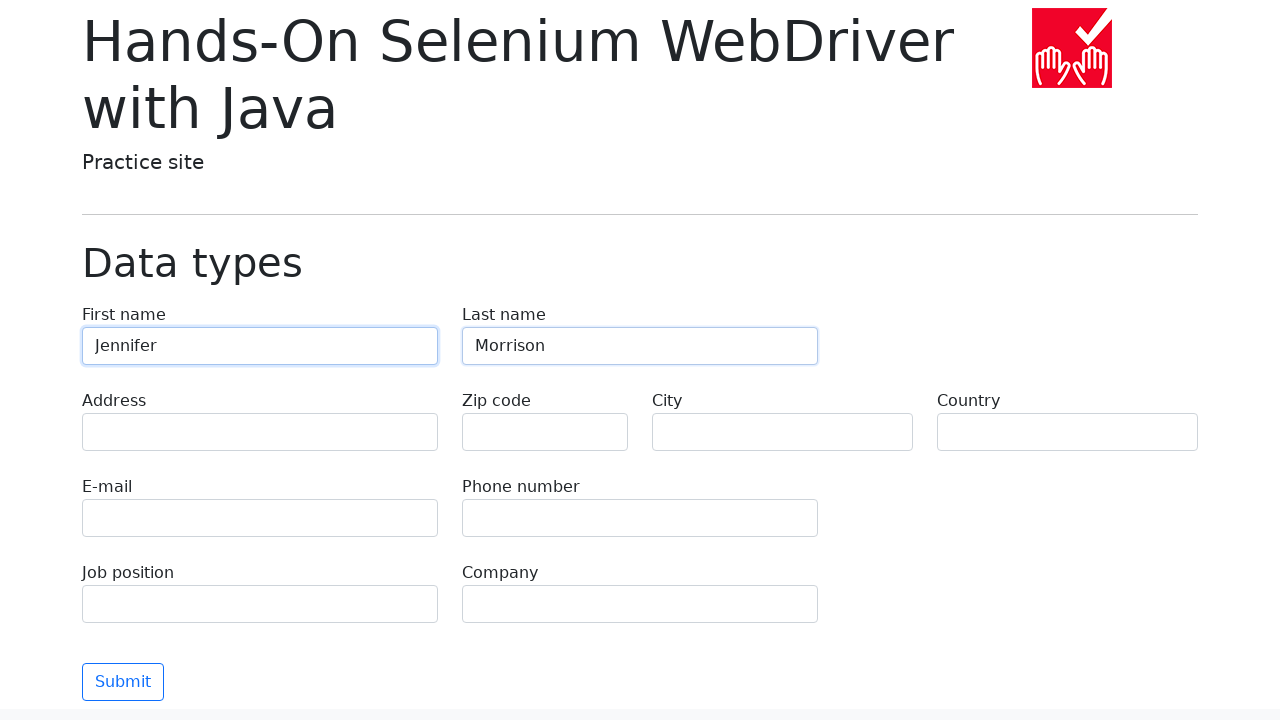

Filled address field with '742 Evergreen Terrace' on input[name='address']
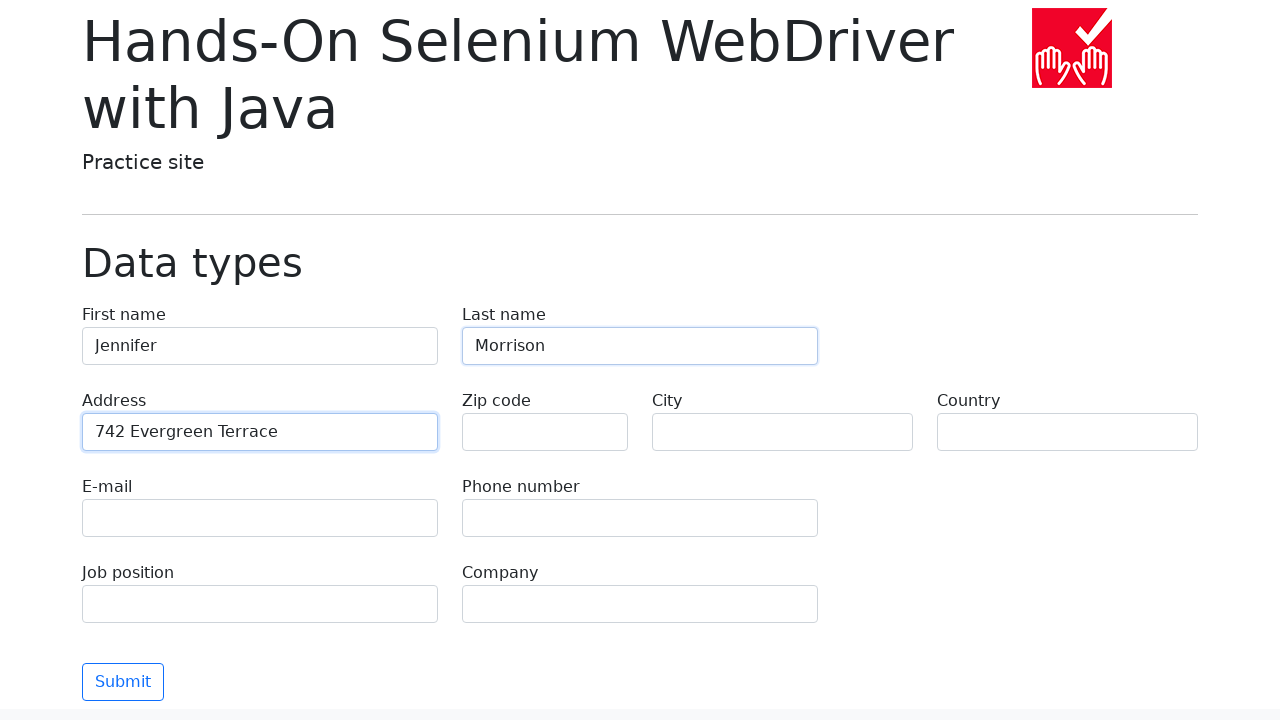

Filled email field with 'jennifer.morrison@example.com' on input[name='e-mail']
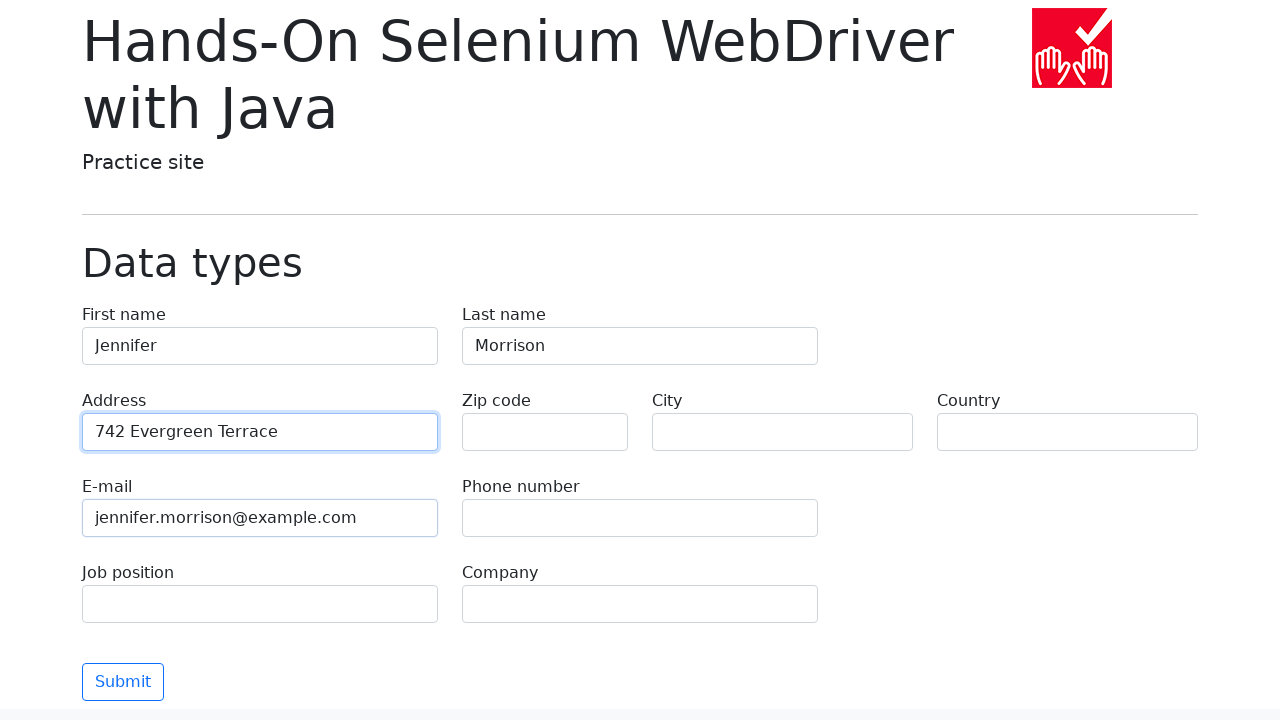

Filled phone field with '5551234567' on input[name='phone']
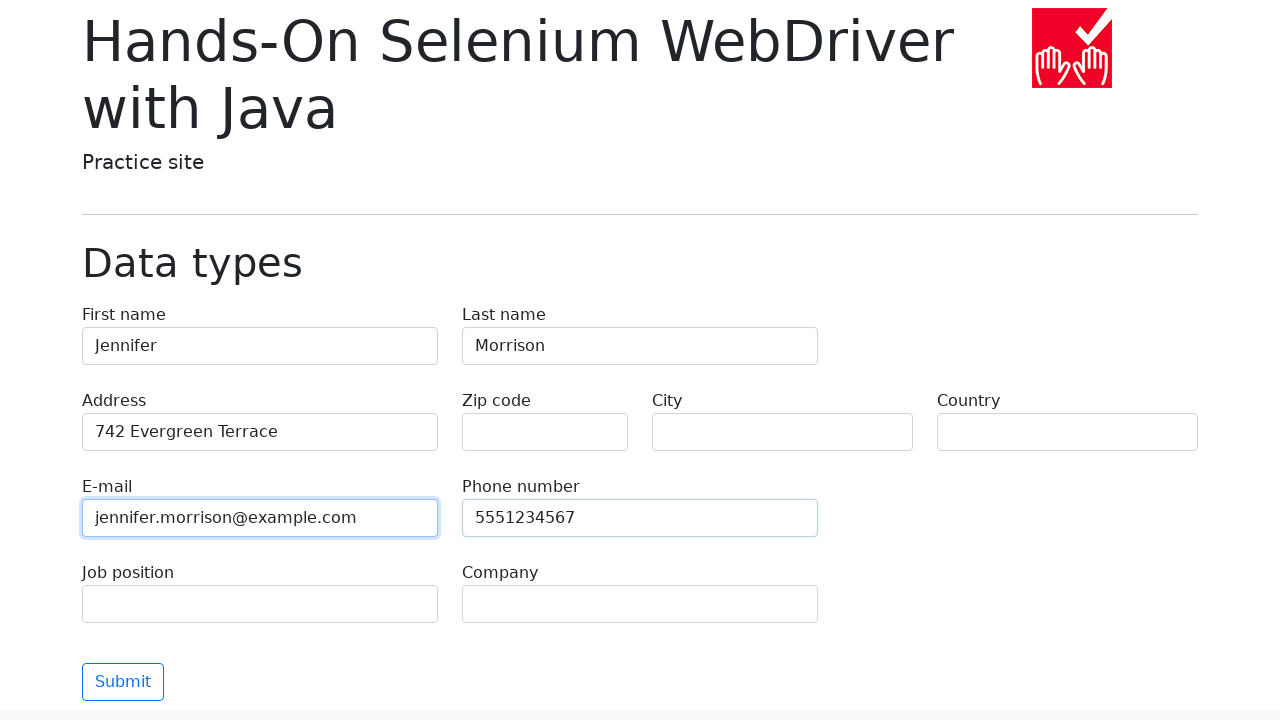

Filled zip code field with '90210' on input[name='zip-code']
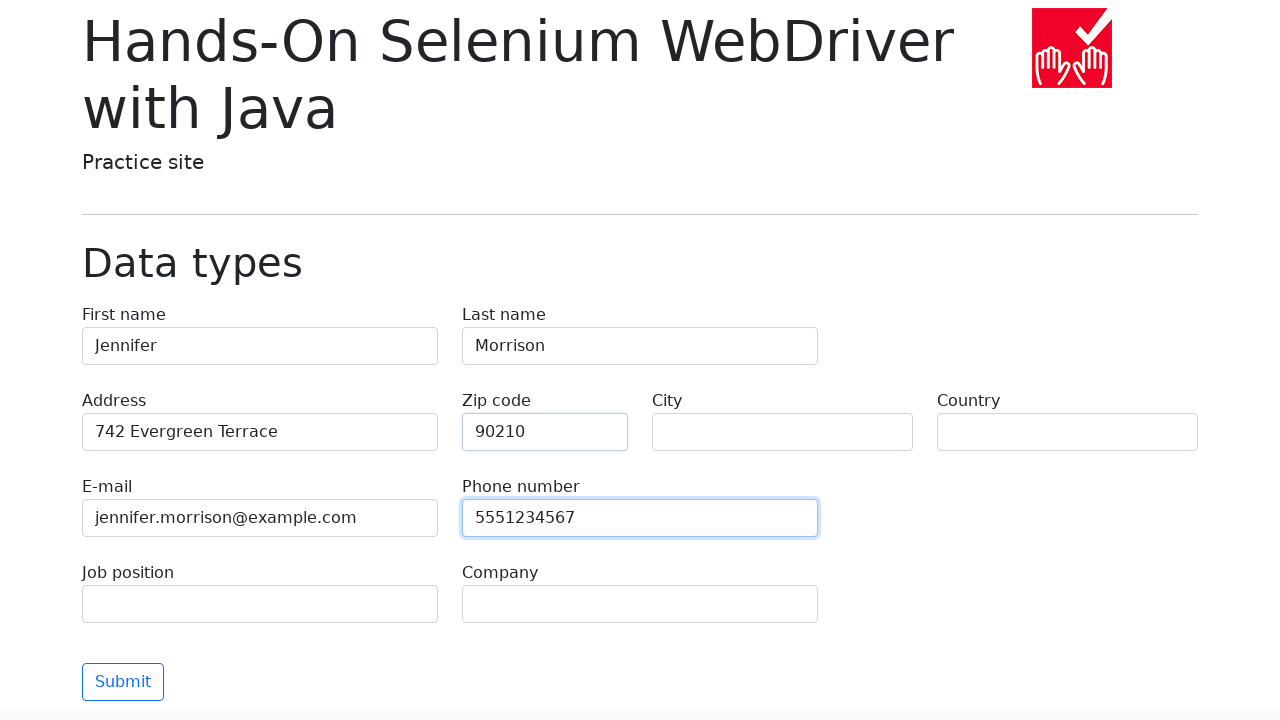

Filled city field with 'Springfield' on input[name='city']
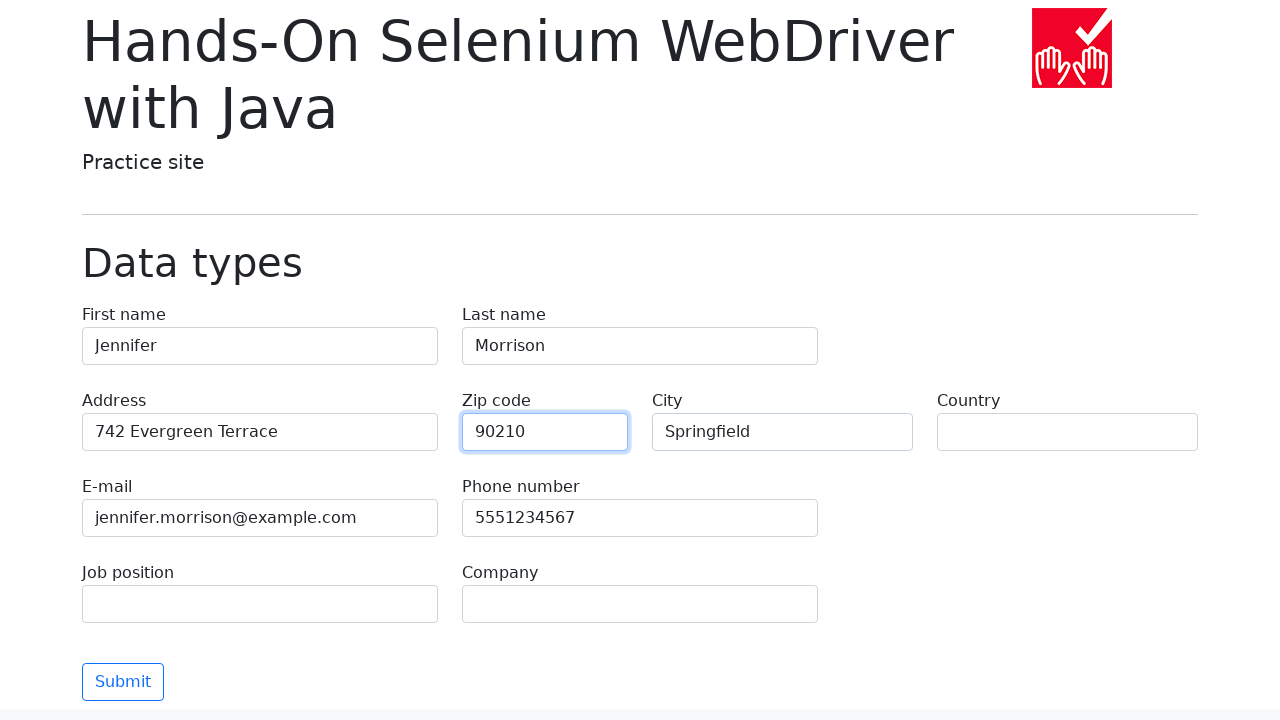

Filled country field with 'United States' on input[name='country']
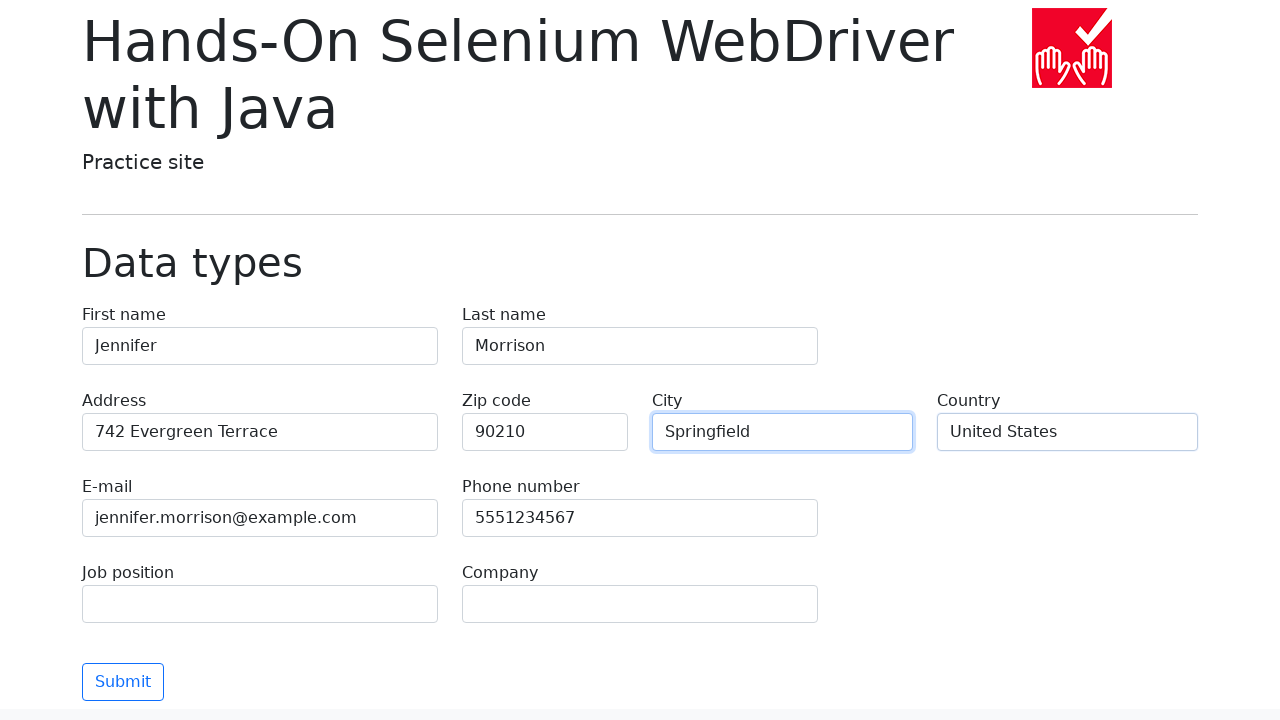

Filled job position field with 'Software Engineer' on input[name='job-position']
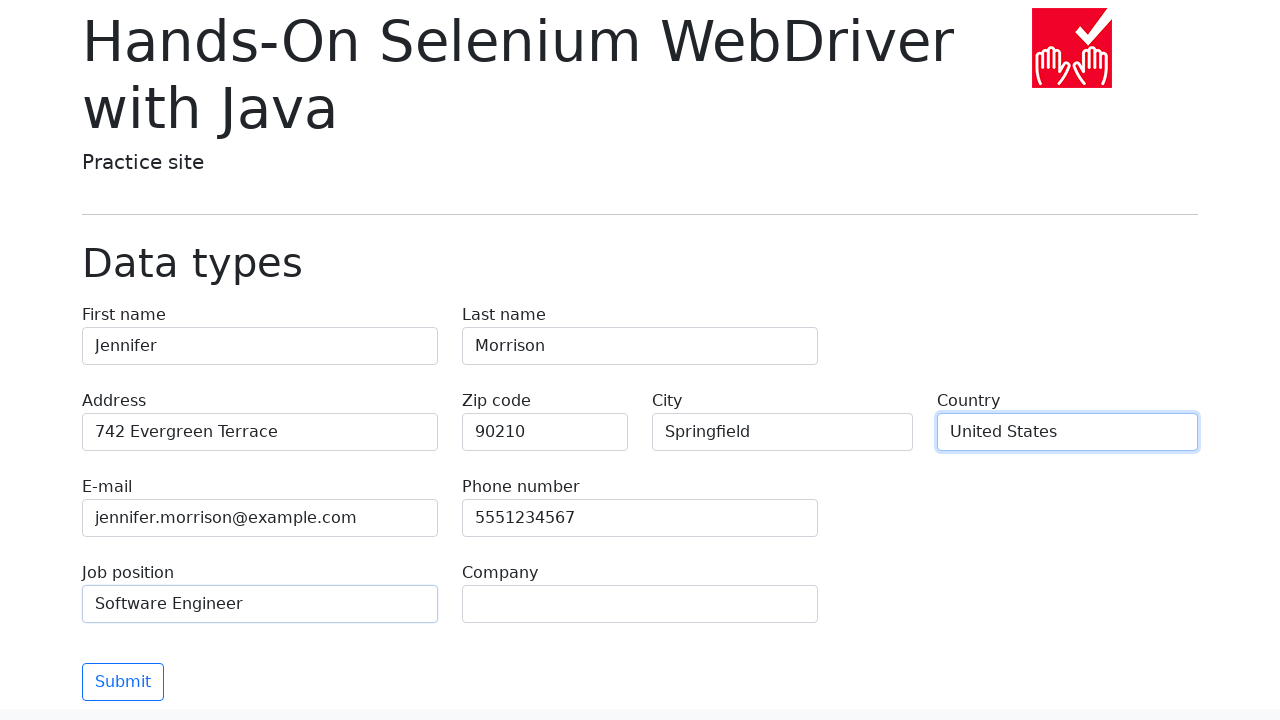

Filled company field with 'Tech Solutions Inc' on input[name='company']
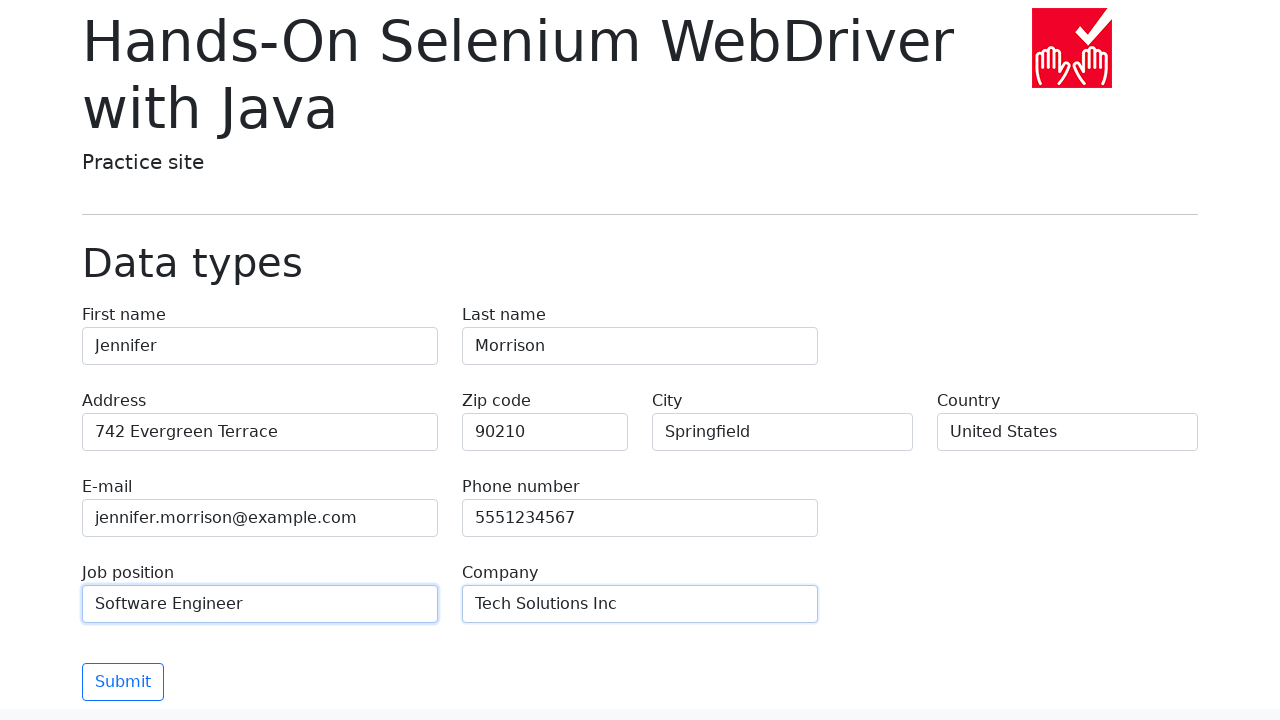

Clicked submit button to submit the data types form at (123, 682) on button[type='submit']
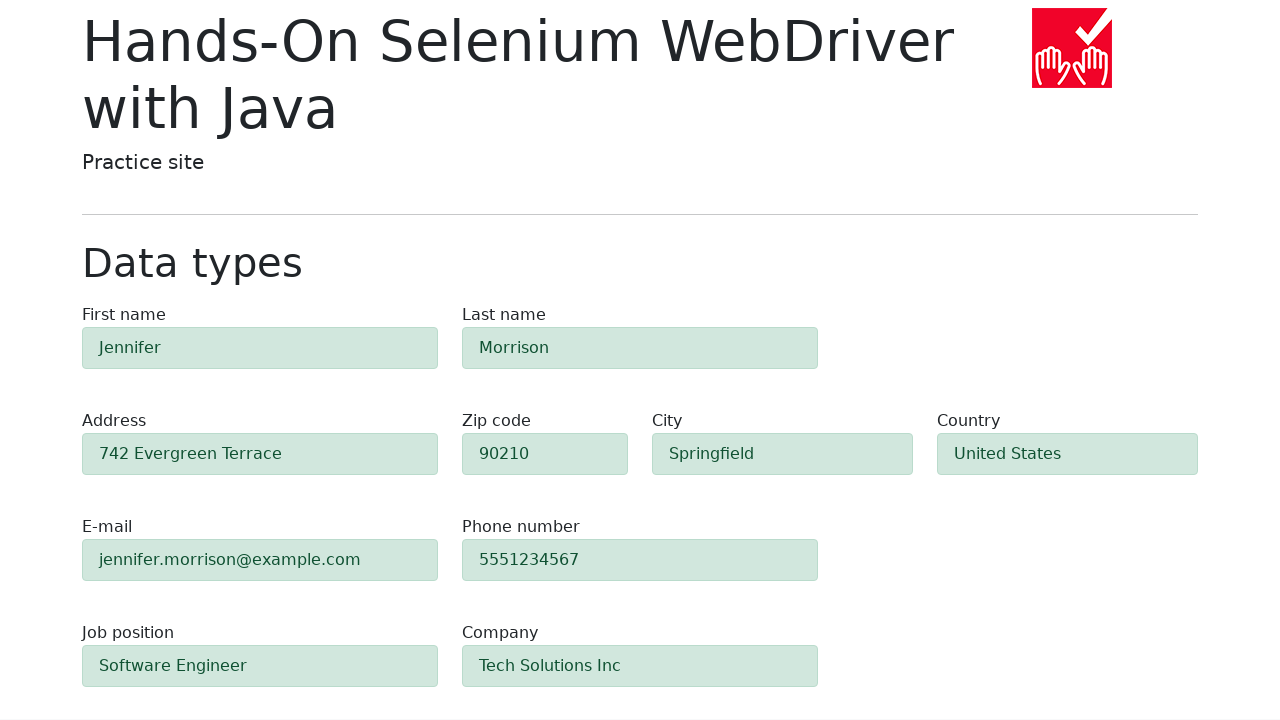

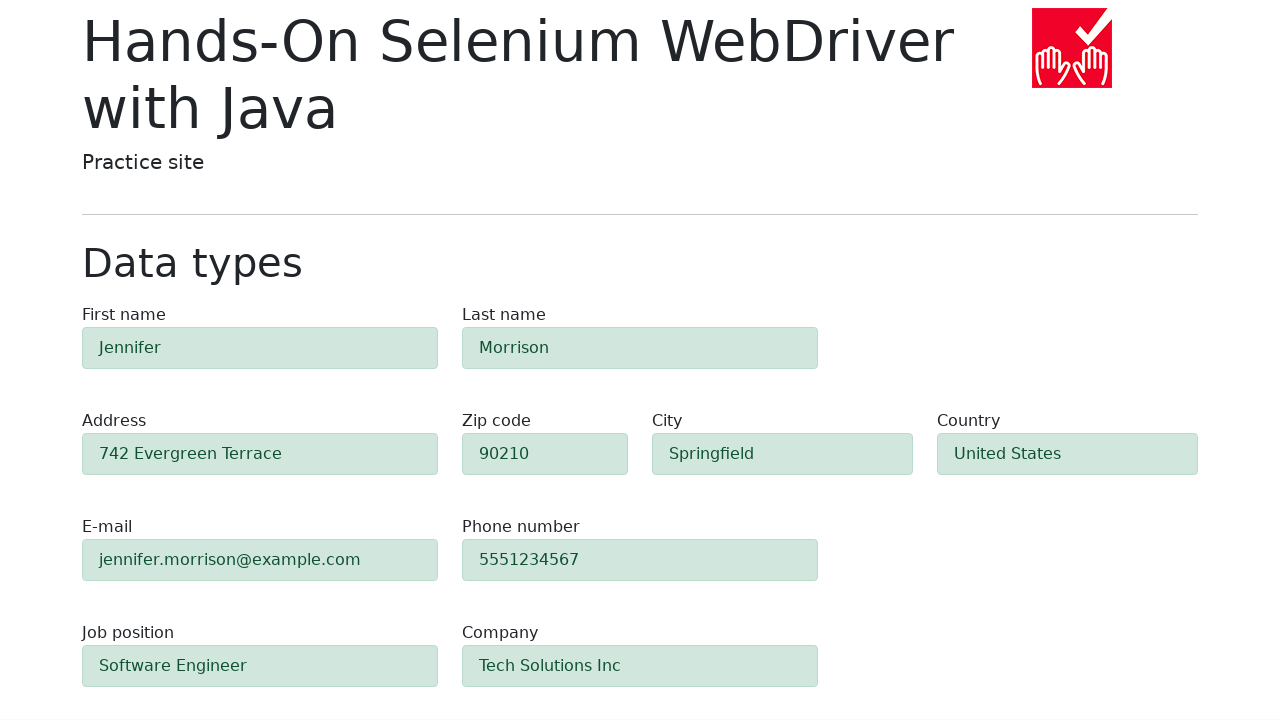